Tests keyboard actions by filling a form with name, email, and address, then using keyboard shortcuts to copy the current address and paste it into the permanent address field

Starting URL: https://demoqa.com/text-box

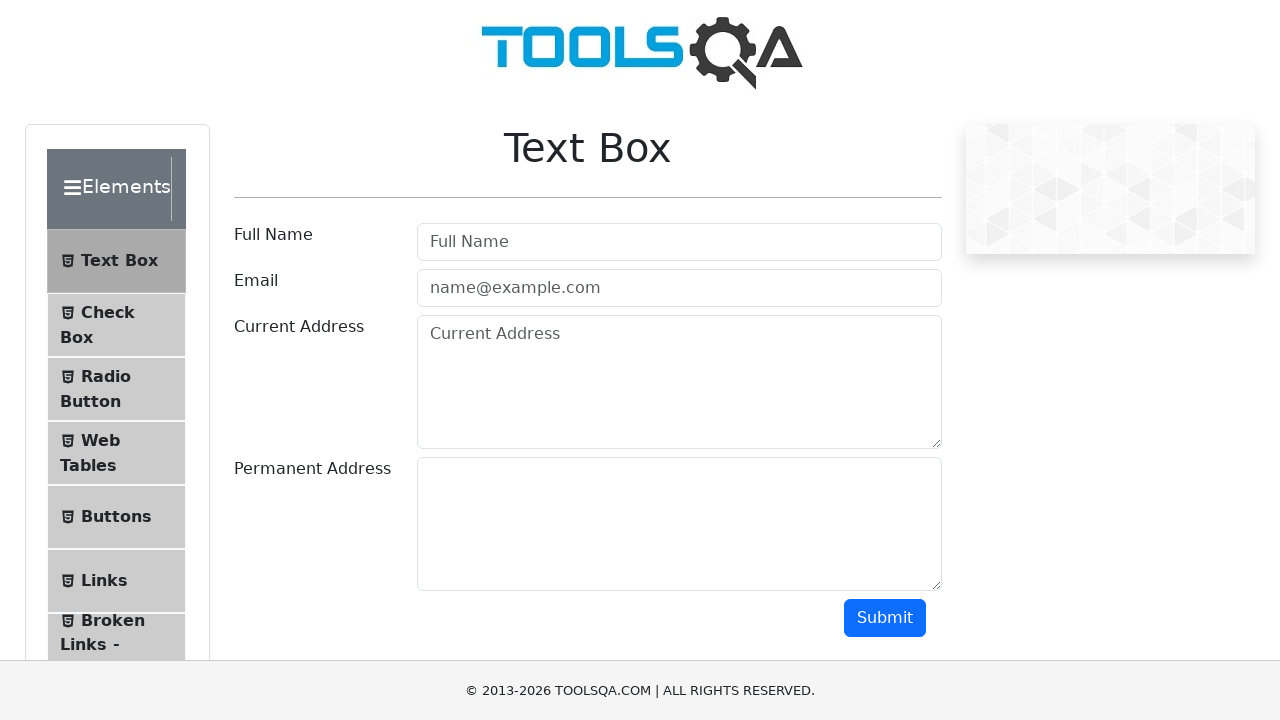

Filled Full Name field with 'Mr.Peter Haynes' on #userName
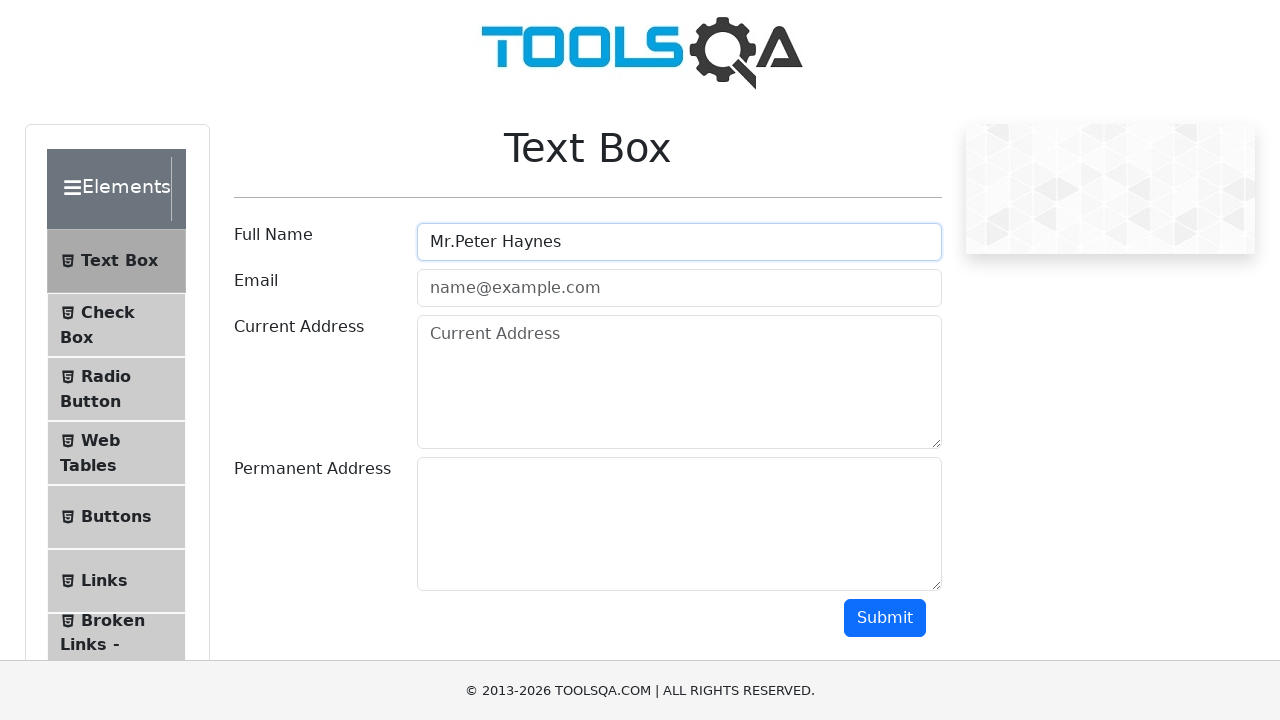

Filled Email field with 'PeterHaynes@toolsqa.com' on #userEmail
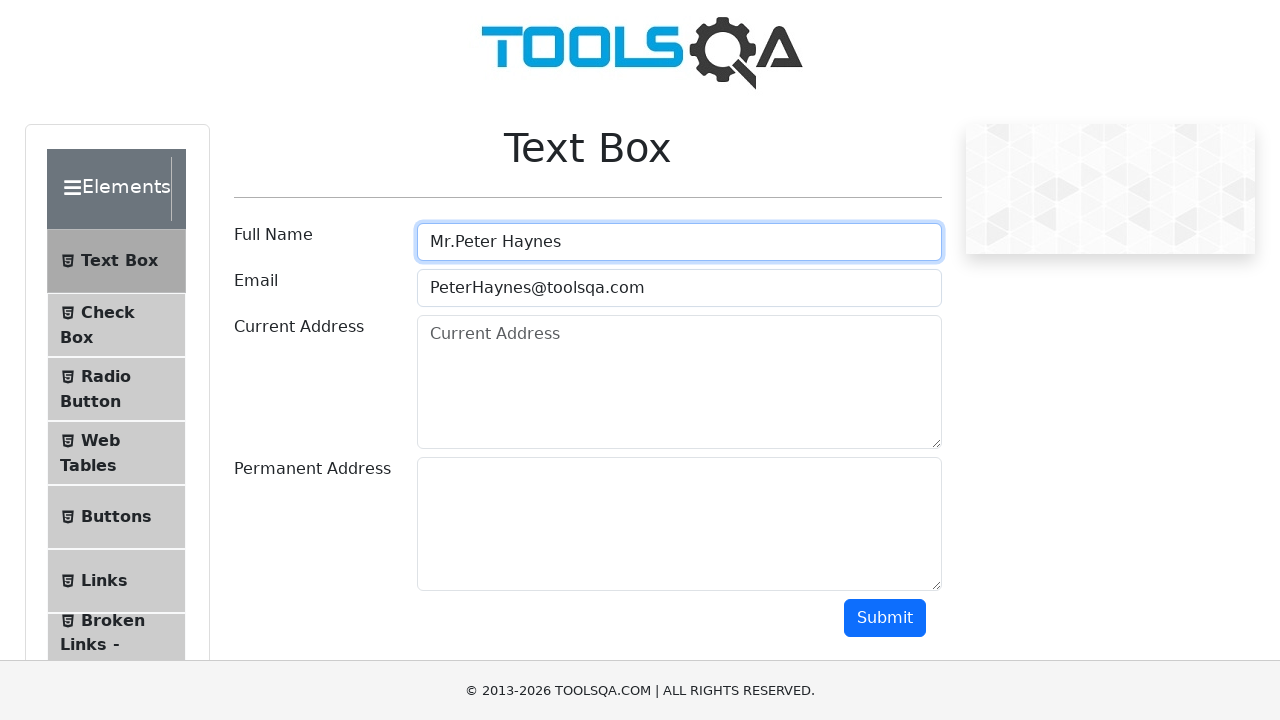

Filled Current Address field with '43 School Lane London EC71 9GO' on #currentAddress
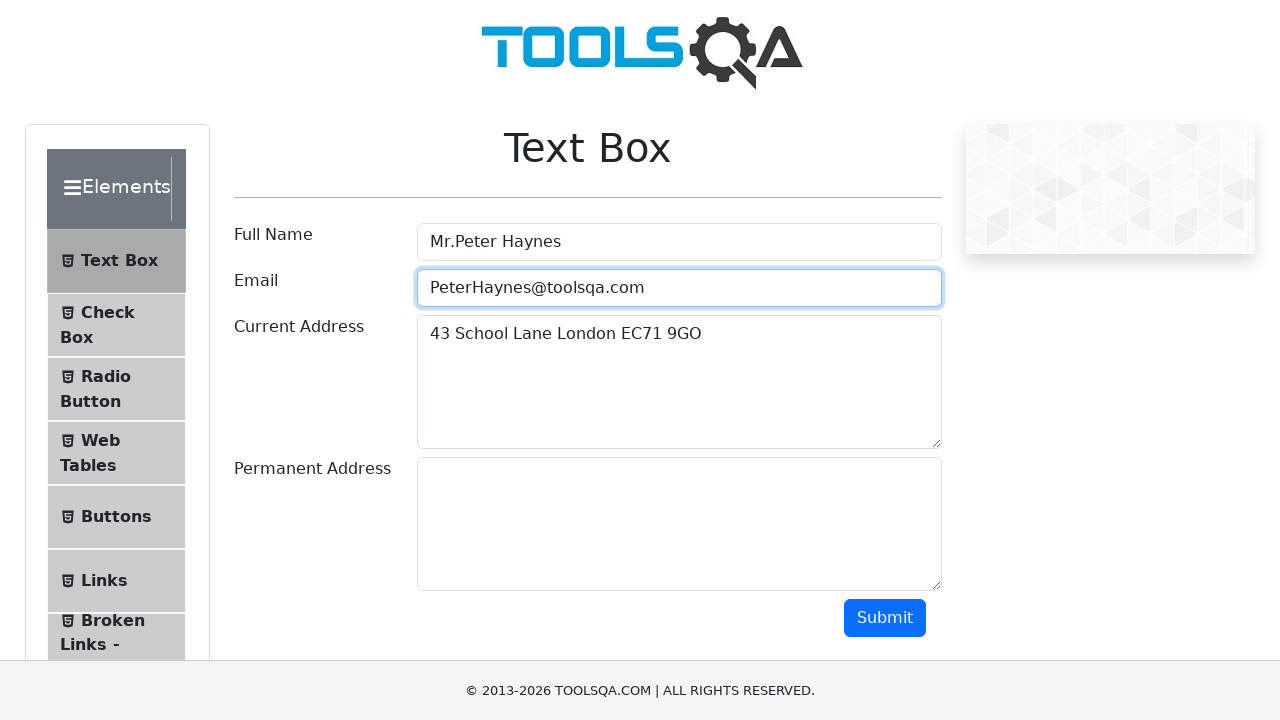

Clicked on Current Address field to focus it at (679, 382) on #currentAddress
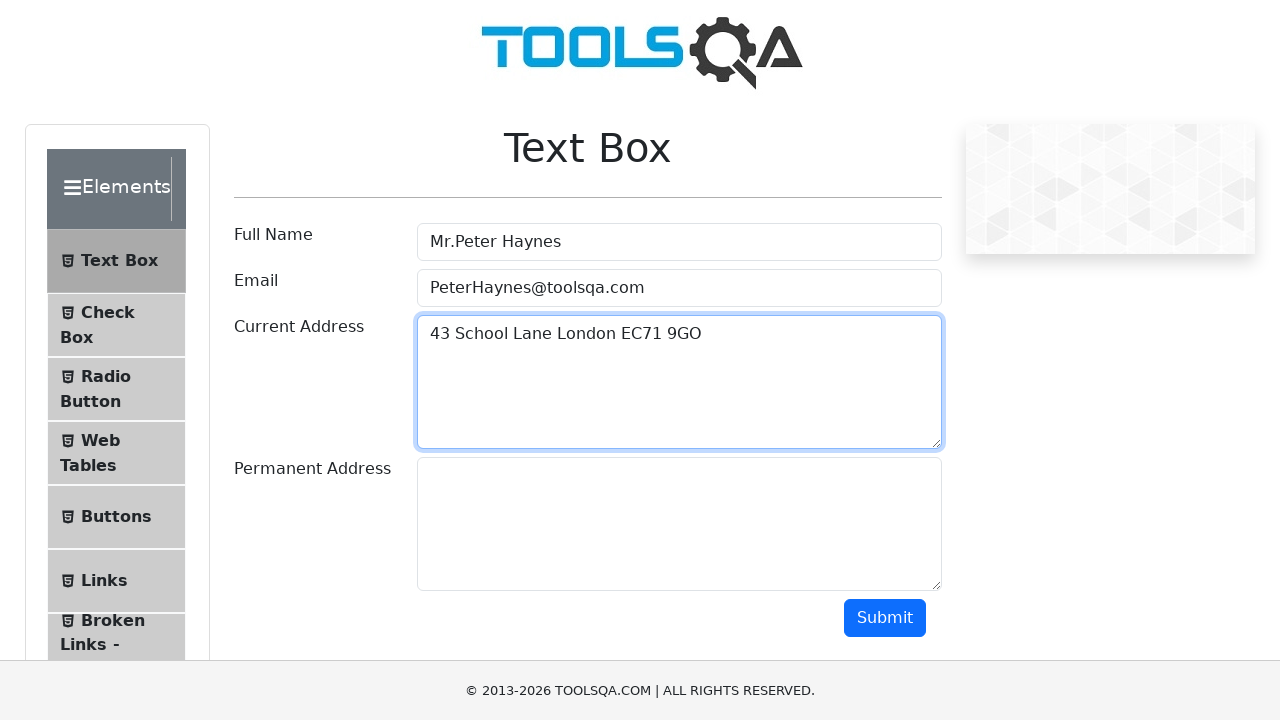

Pressed Ctrl+A to select all text in Current Address field
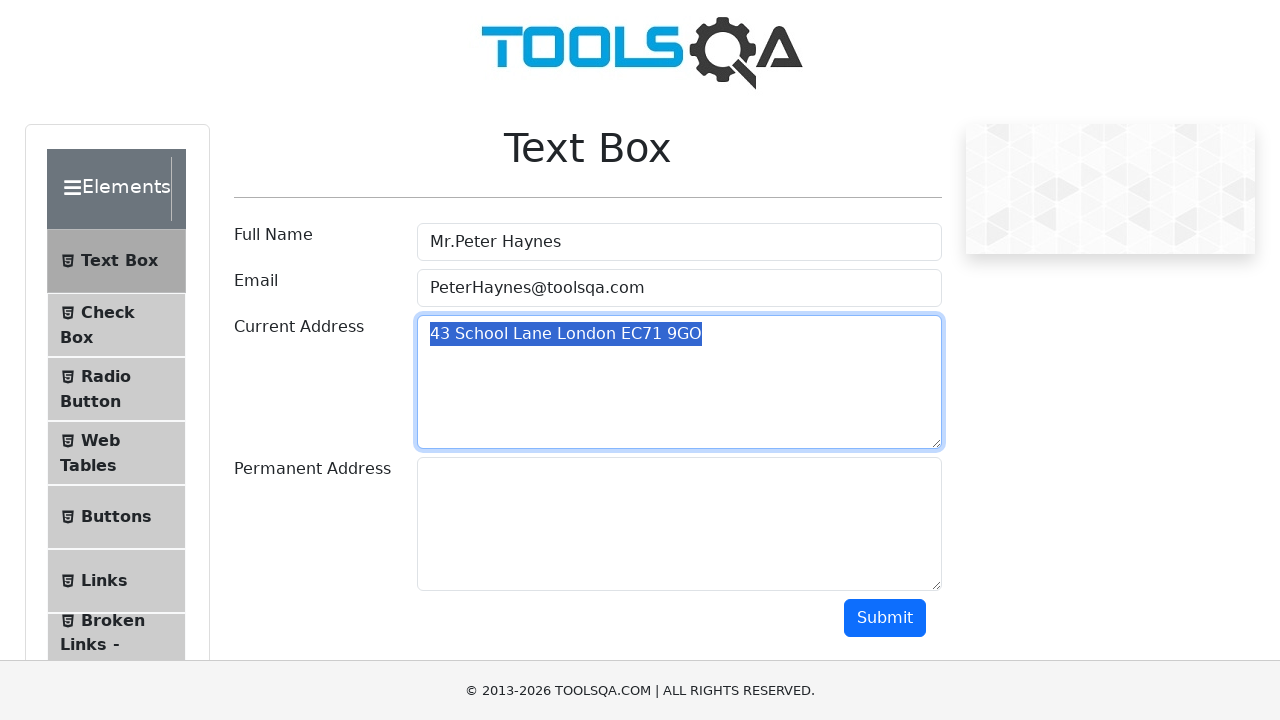

Pressed Ctrl+C to copy the selected address
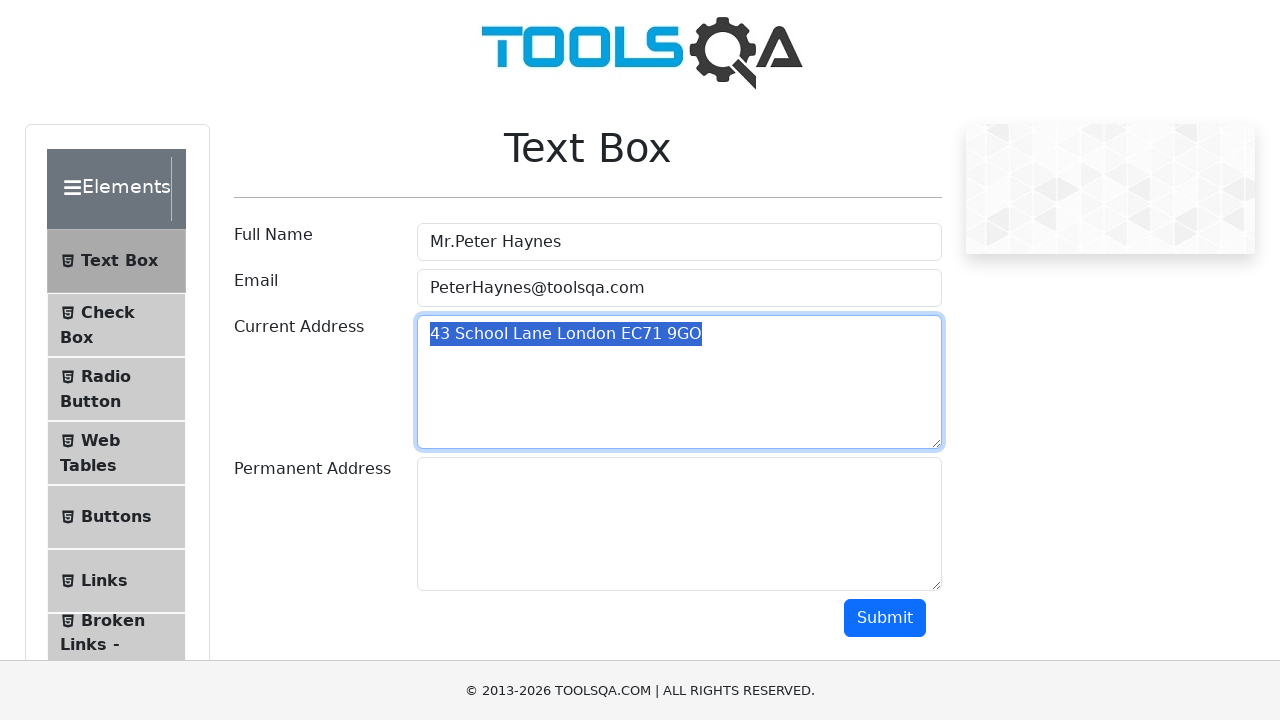

Pressed Tab to move focus to Permanent Address field
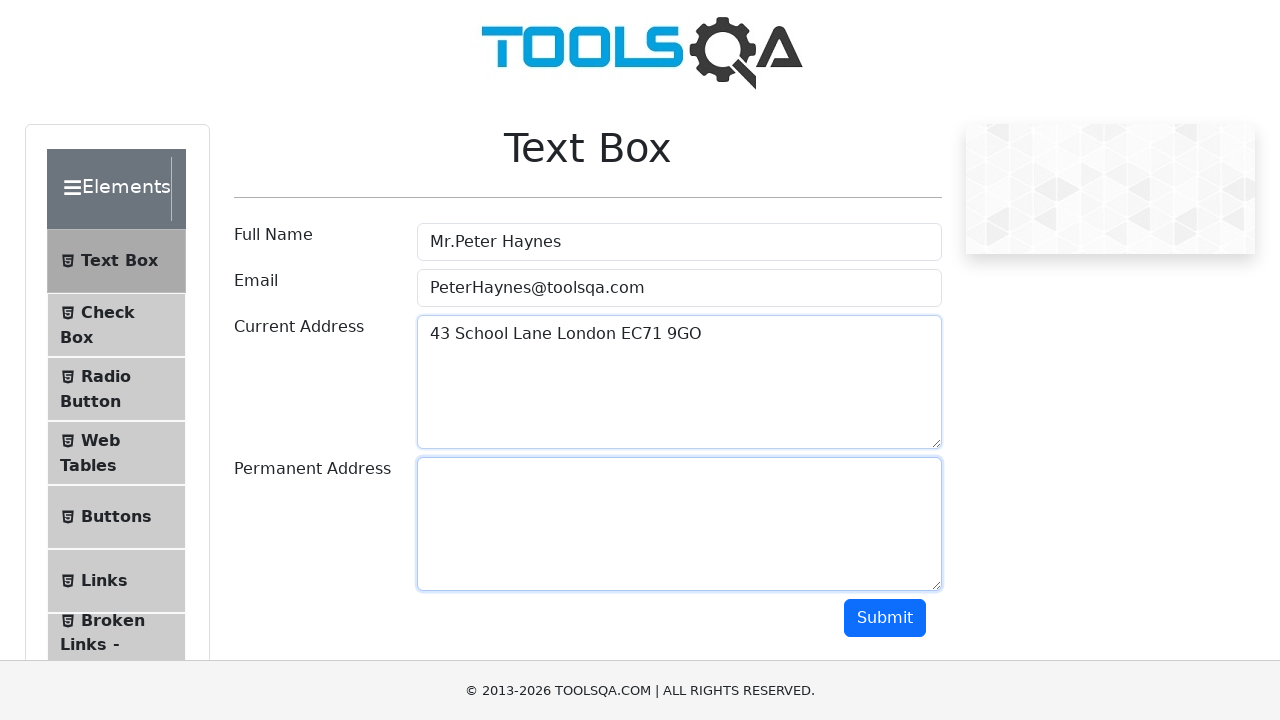

Cleared Permanent Address field on #permanentAddress
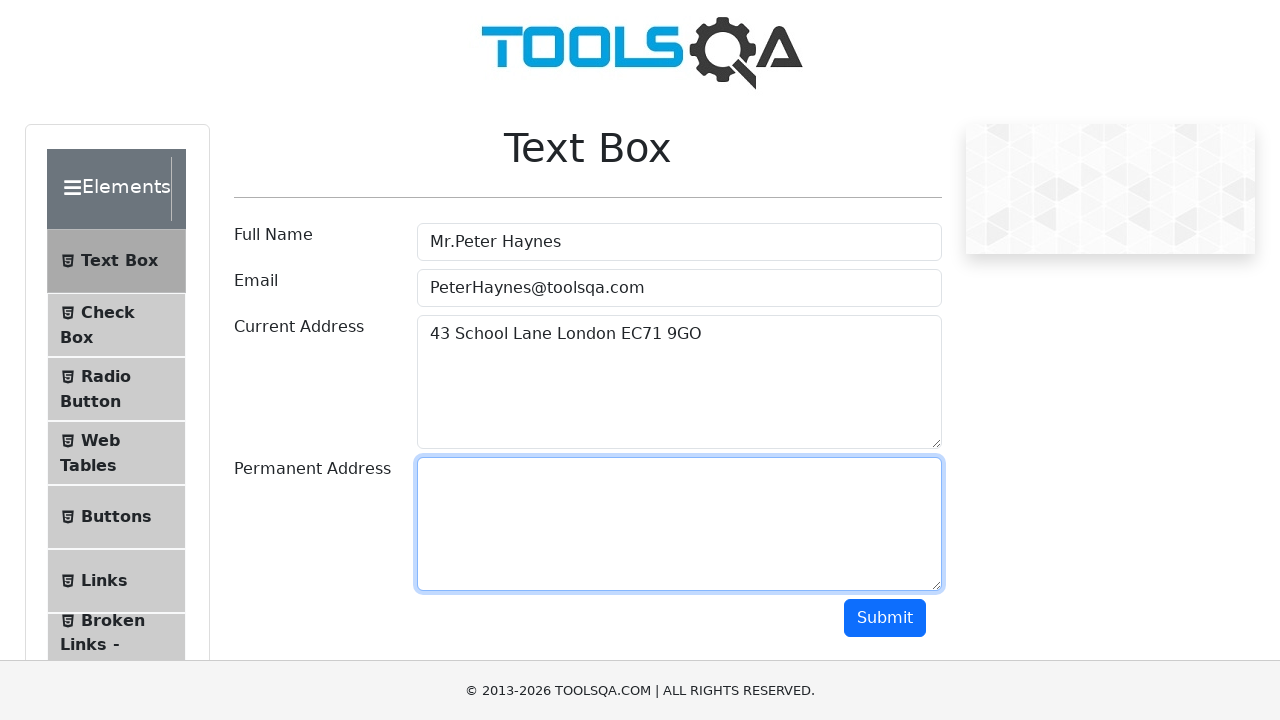

Clicked on Permanent Address field to focus it at (679, 524) on #permanentAddress
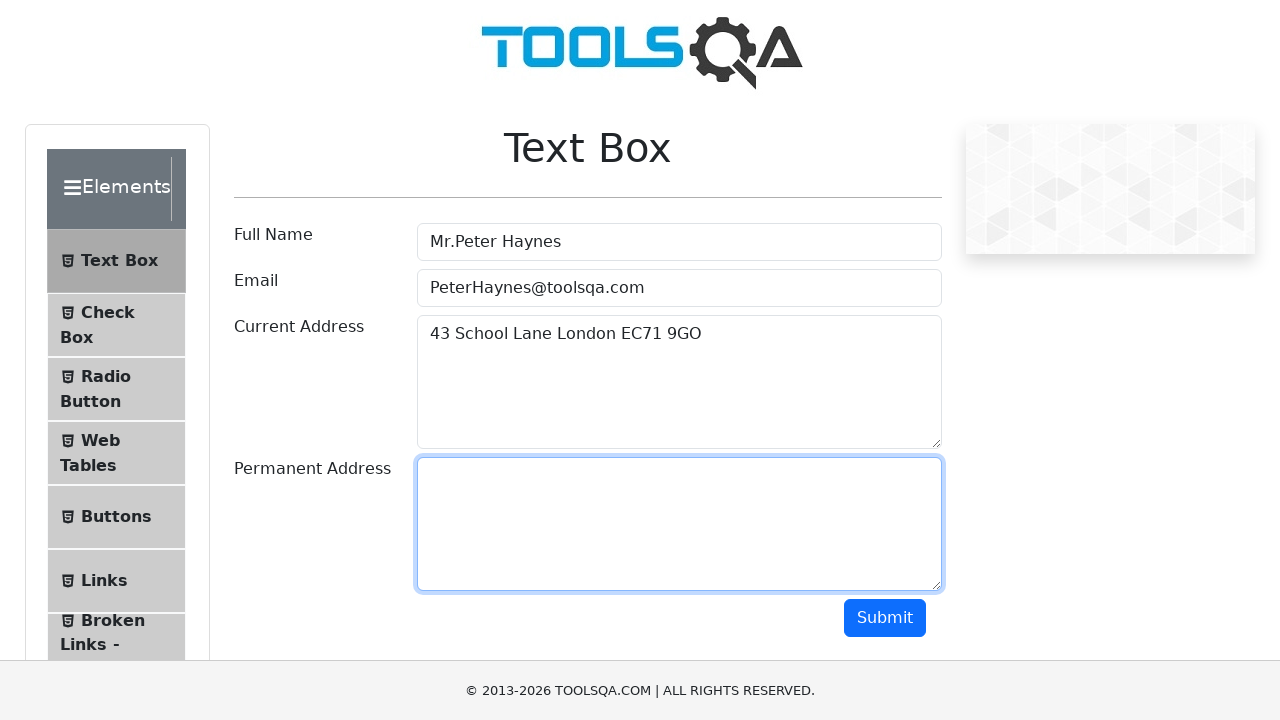

Pressed Ctrl+V to paste the copied address into Permanent Address field
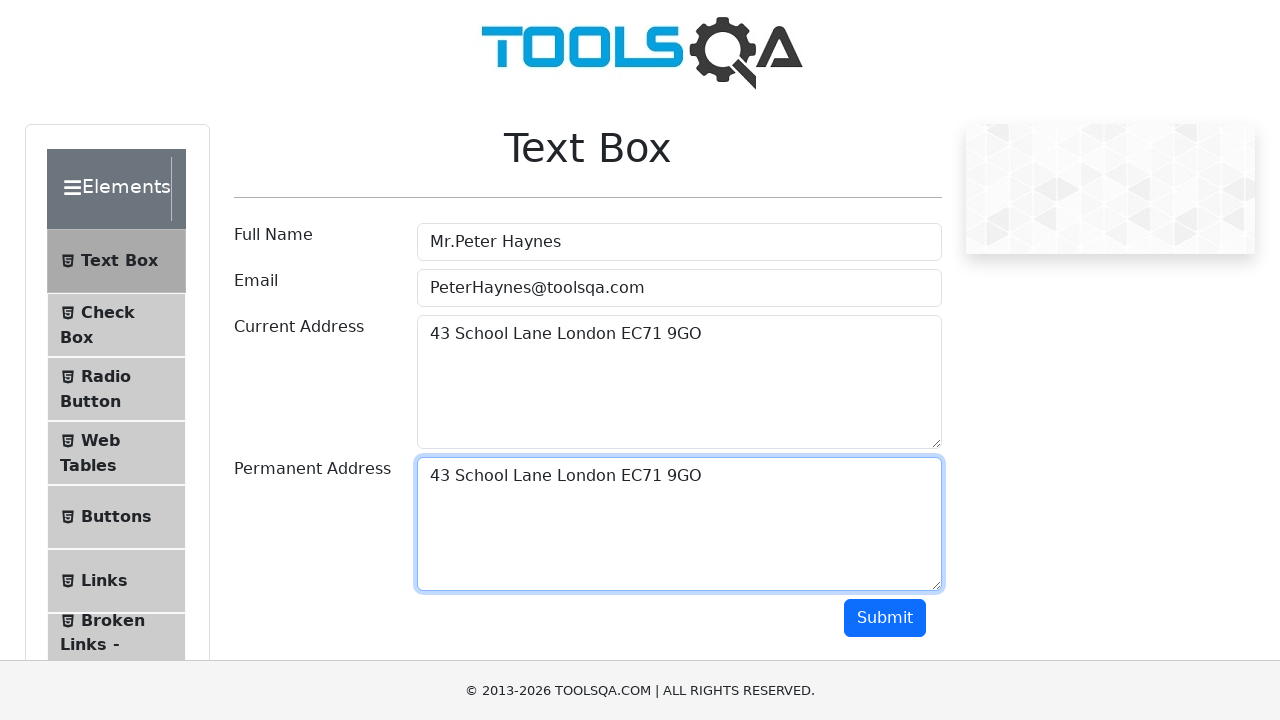

Retrieved Current Address field value
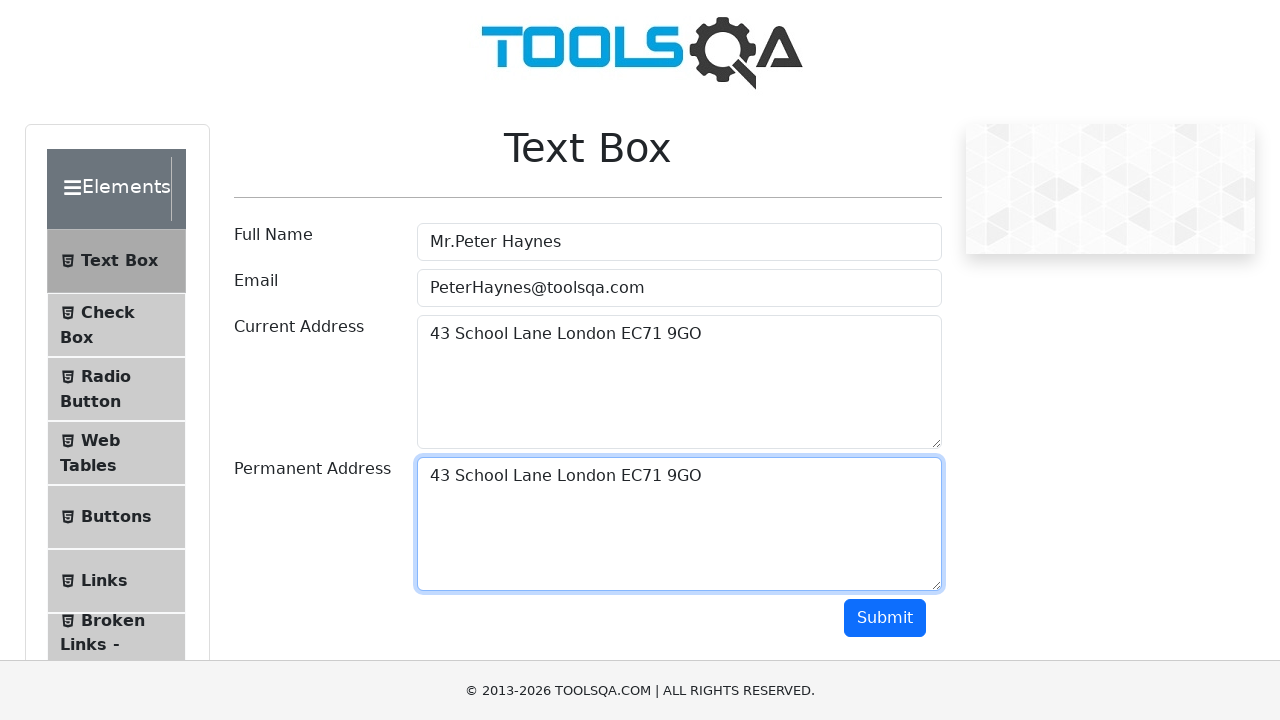

Retrieved Permanent Address field value
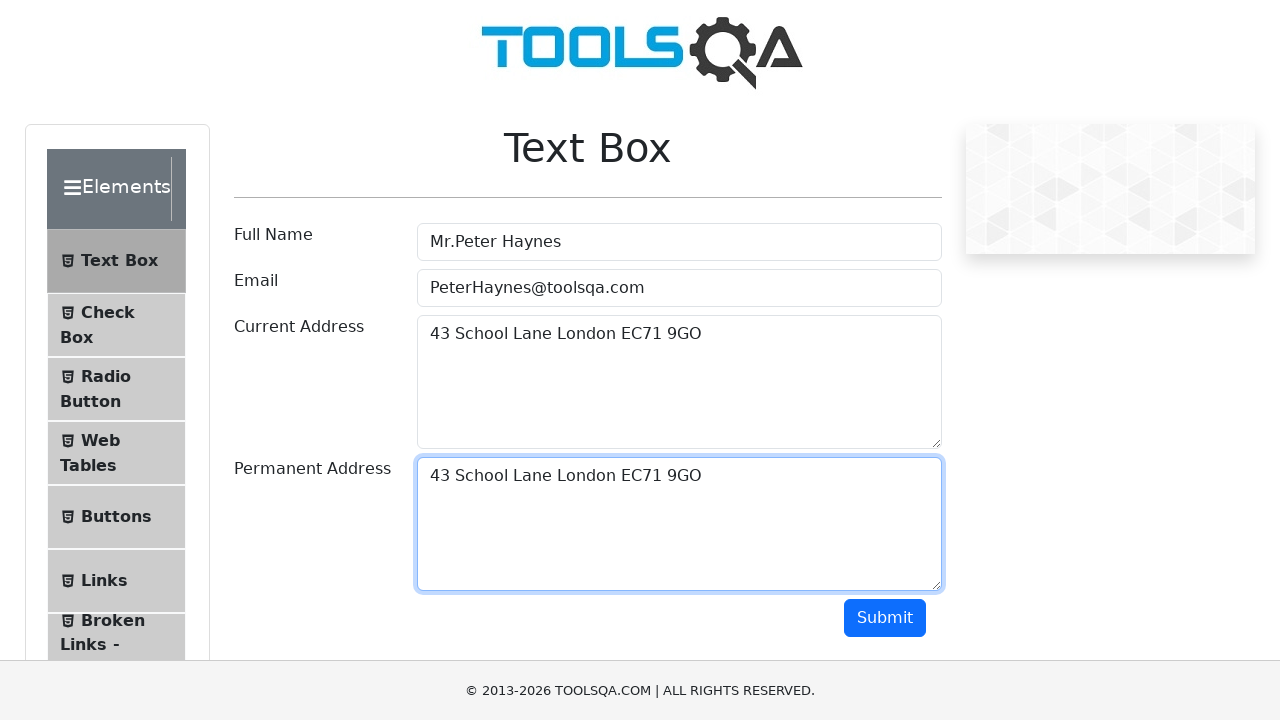

Verified that Current Address and Permanent Address fields match
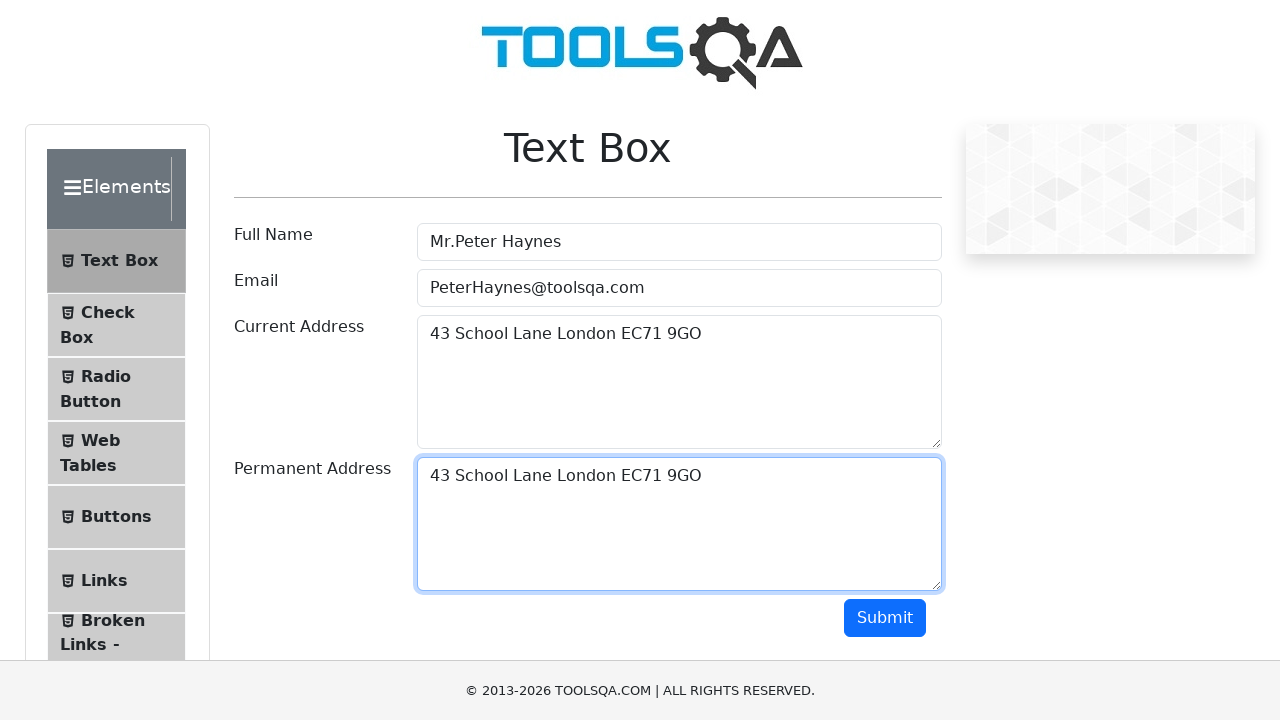

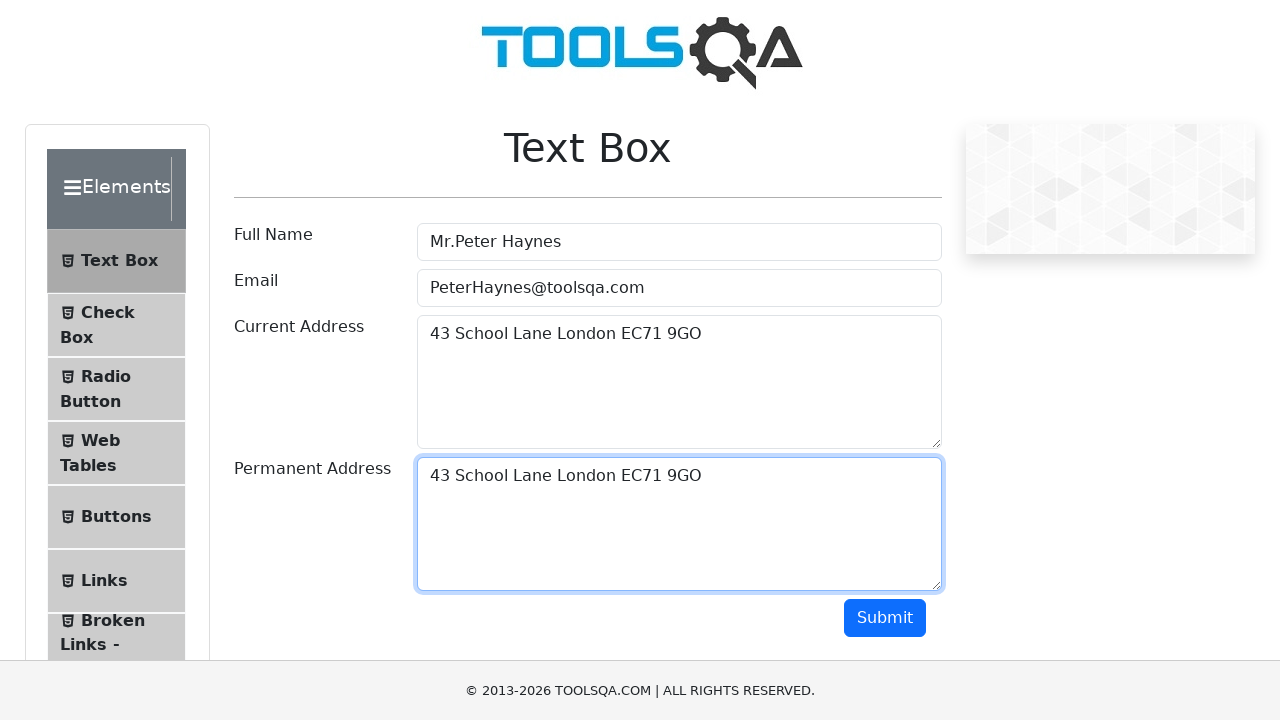